Clicks on the account link and verifies navigation to the account page with login form displayed

Starting URL: http://intershop5.skillbox.ru/

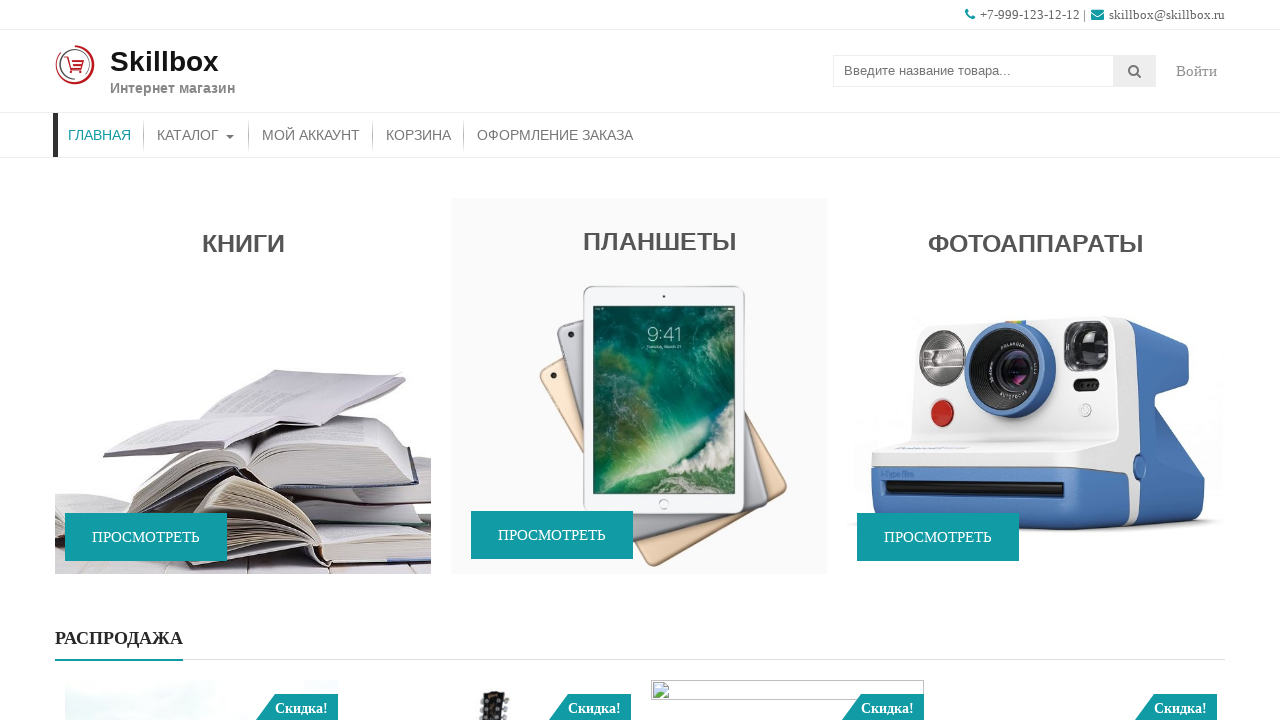

Clicked on account link at (1197, 71) on .account
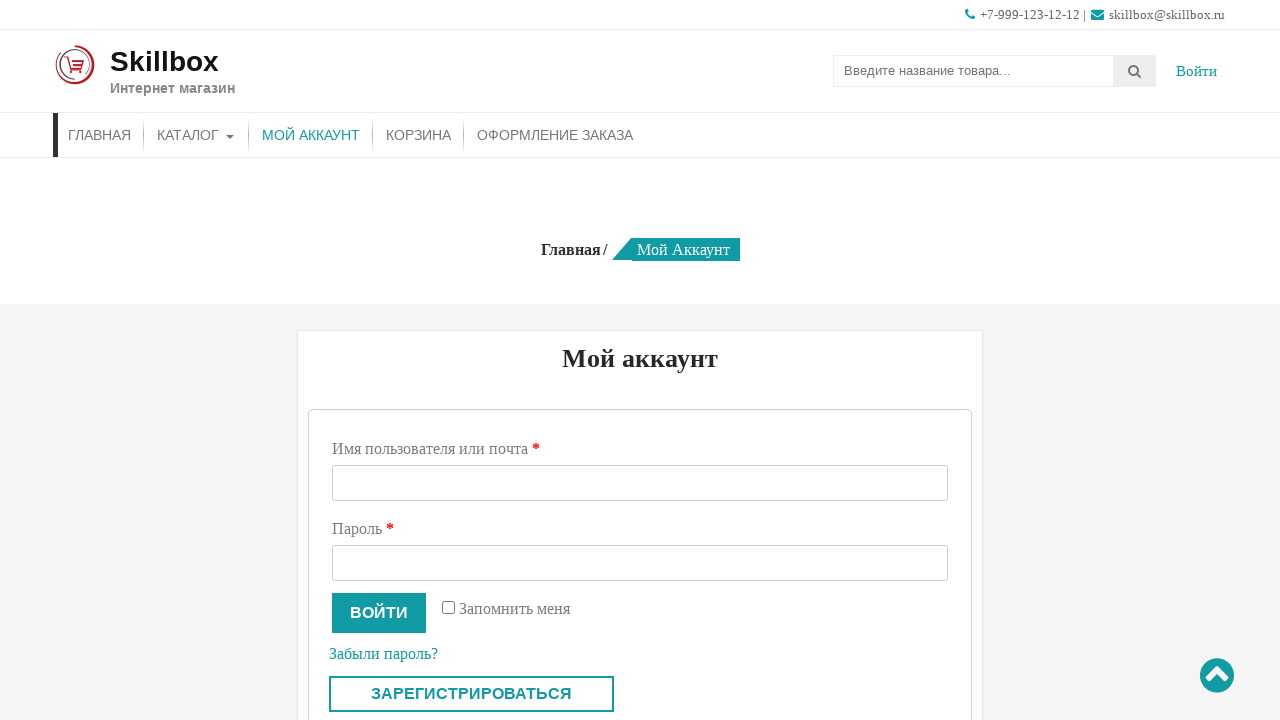

Waited for page to load (domcontentloaded)
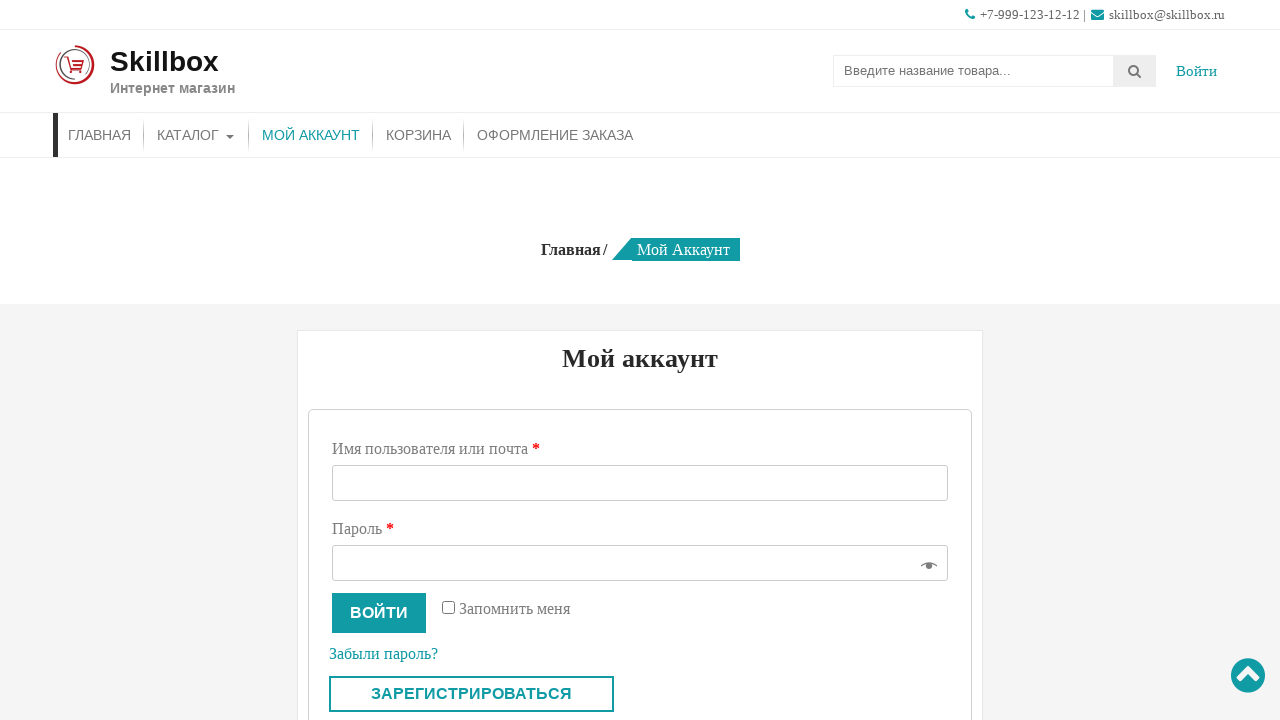

Verified page title is 'Мой аккаунт — Skillbox'
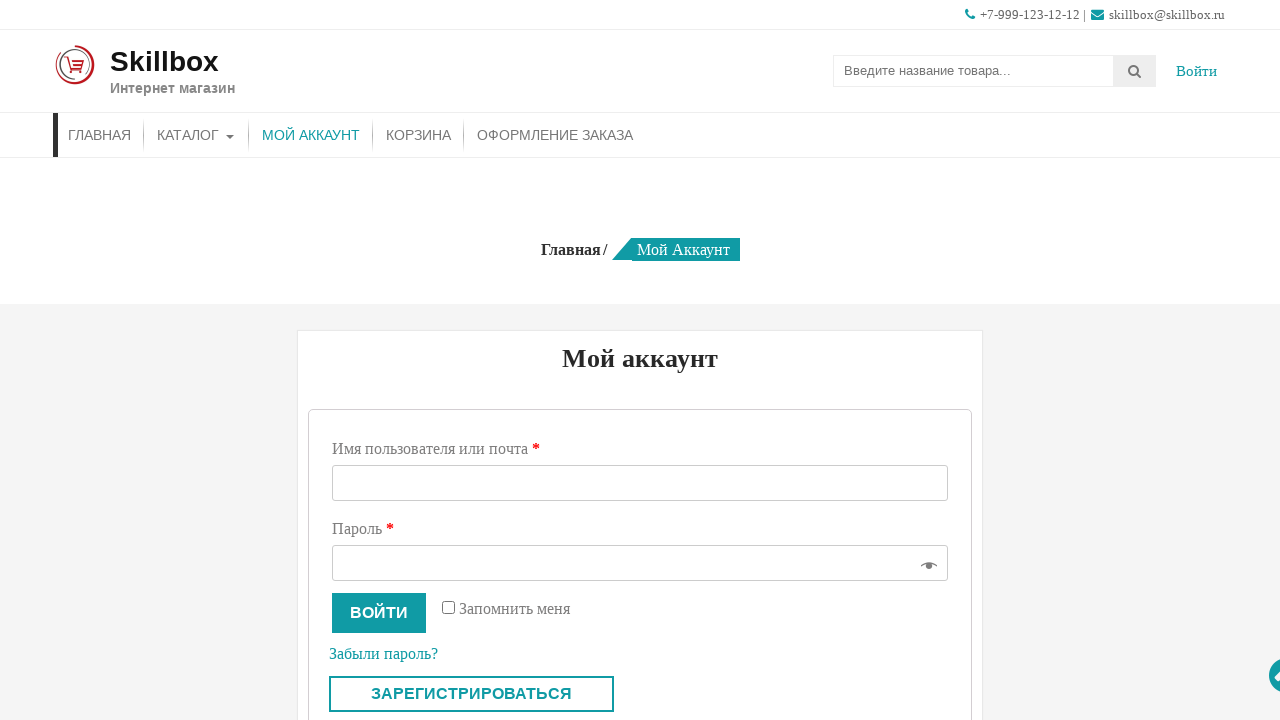

Located login form element
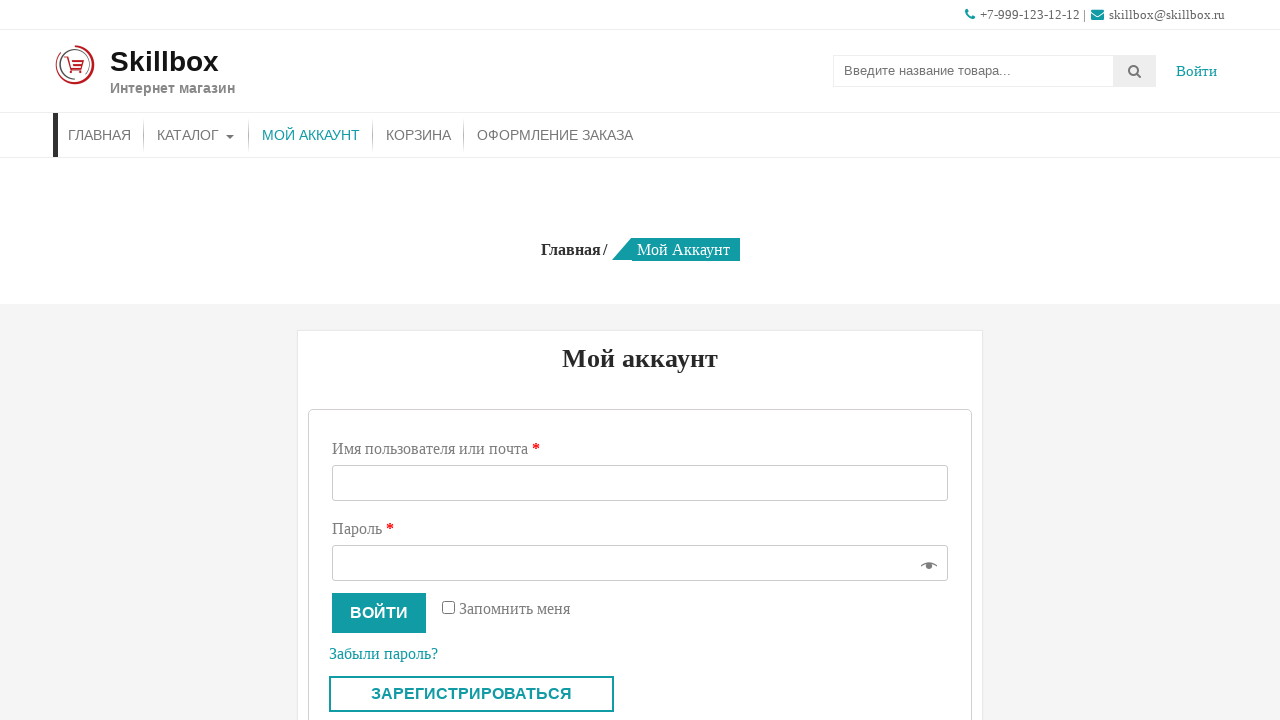

Verified login form is visible on account page
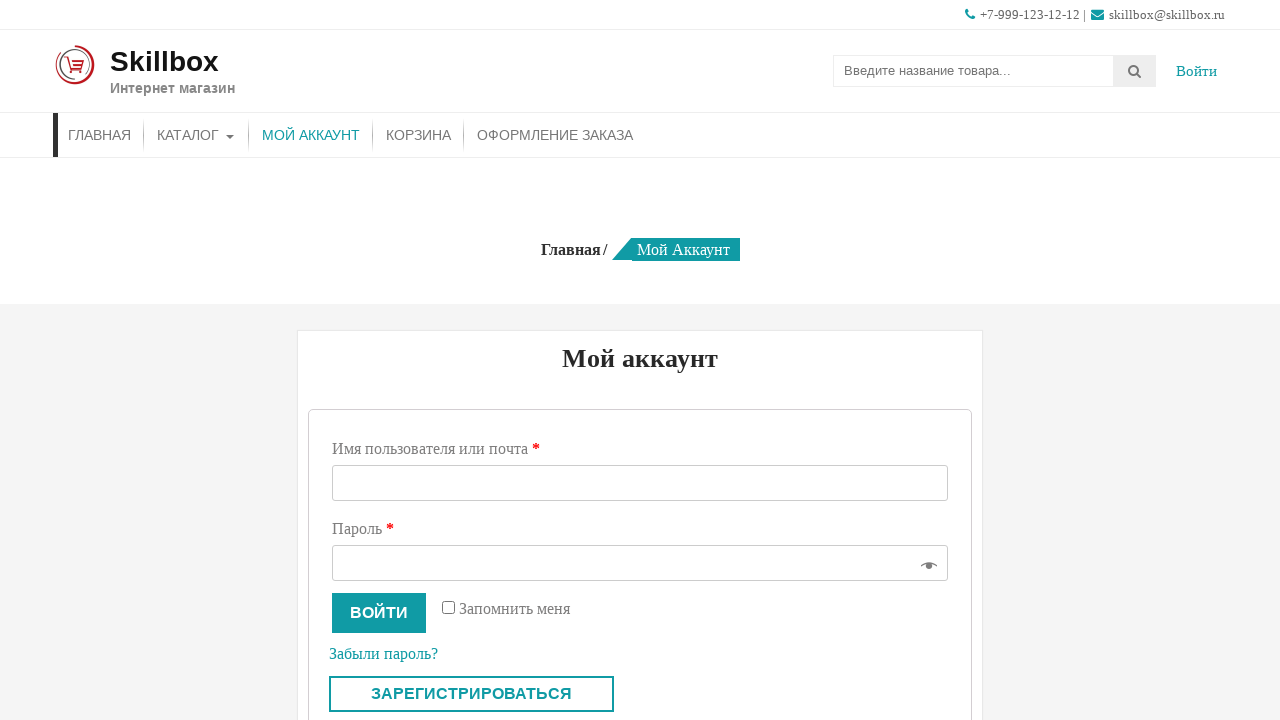

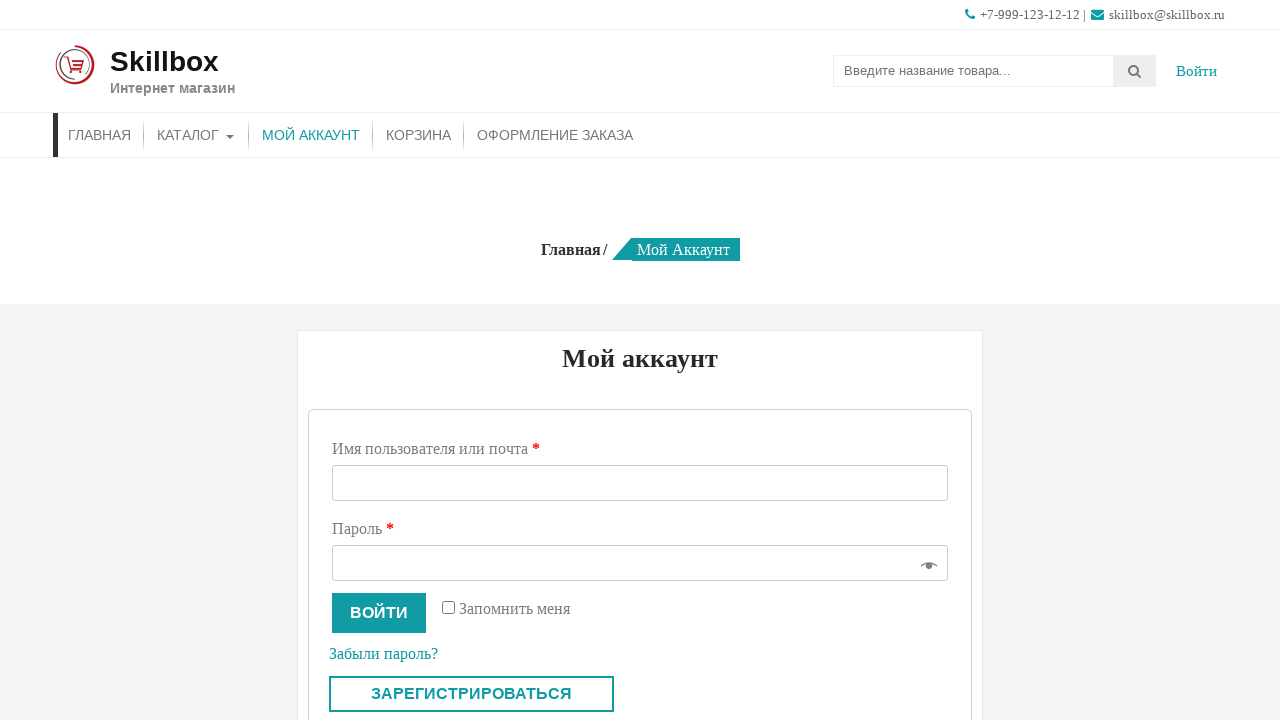